Tests login form validation by entering a valid username with an incorrect password and verifying the error message

Starting URL: https://the-internet.herokuapp.com/login

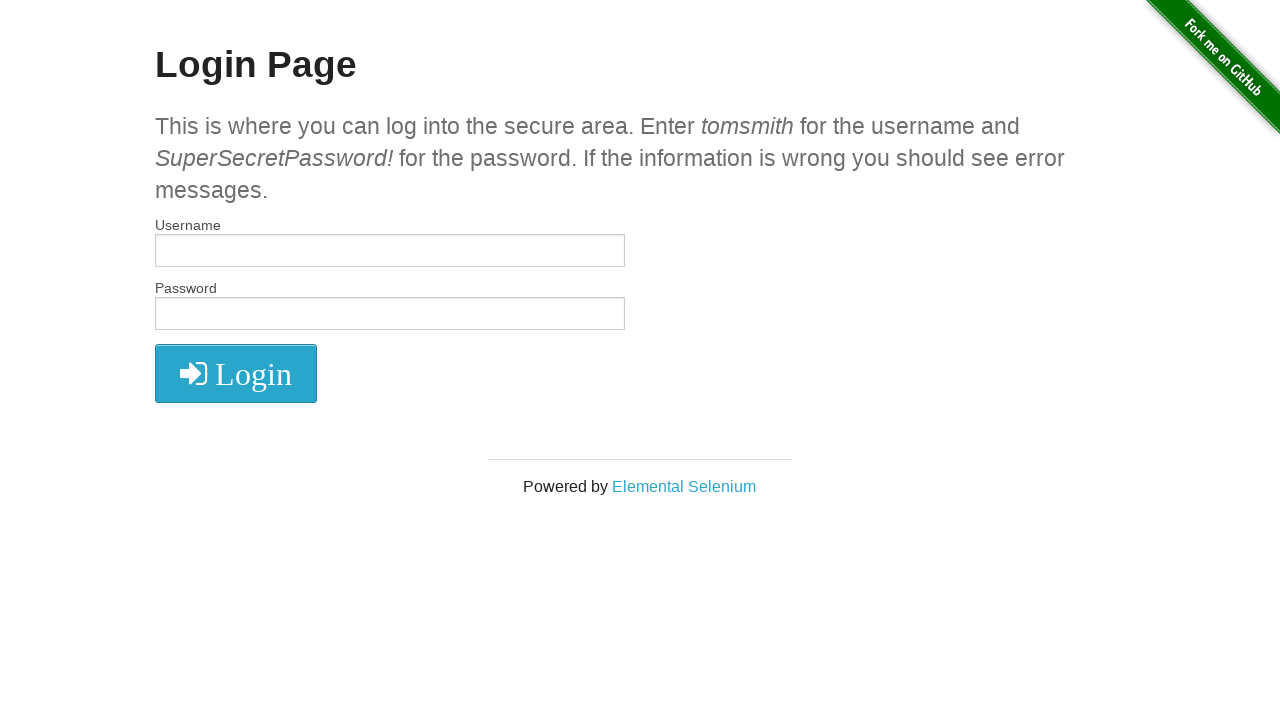

Filled username field with 'tomsmith' on #username
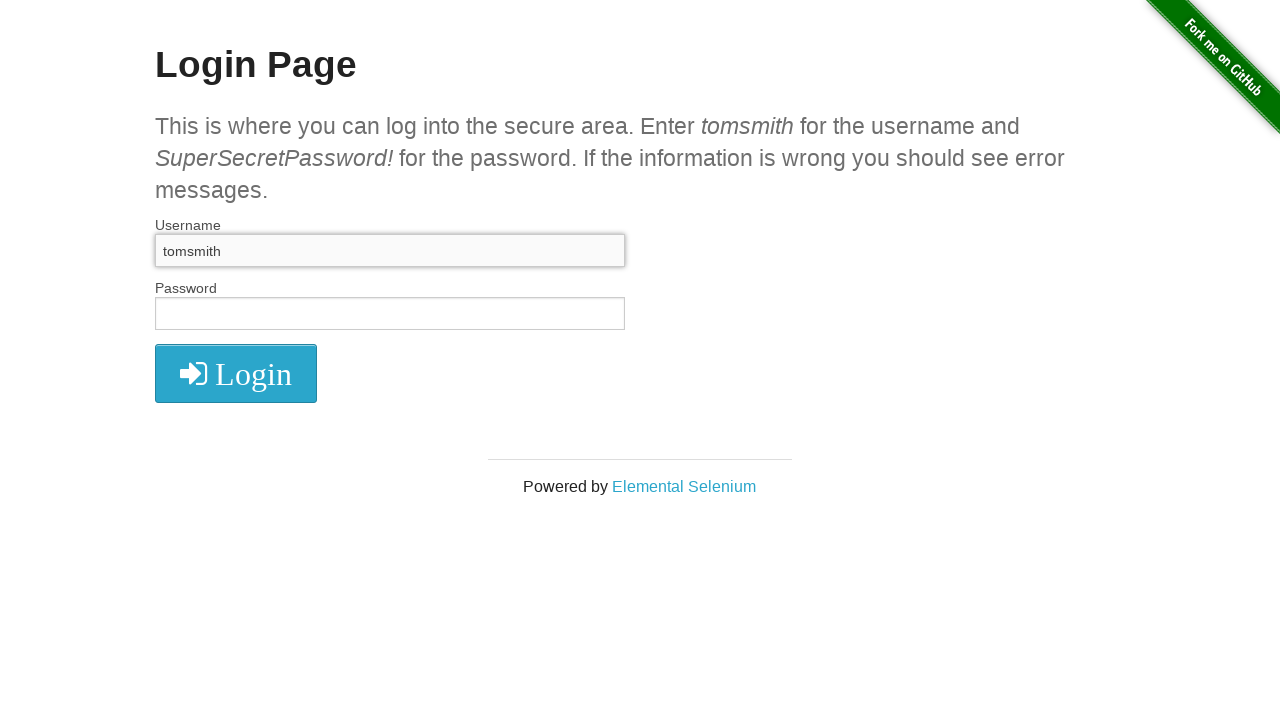

Filled password field with incorrect password on #password
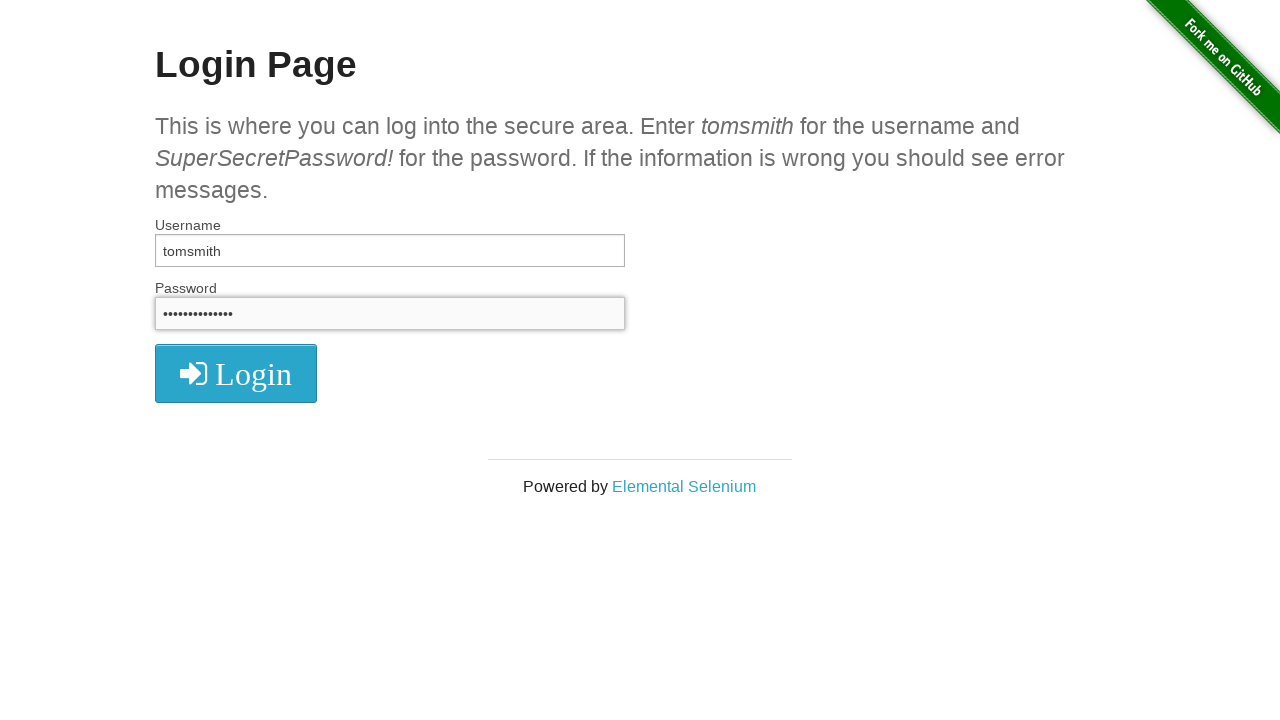

Clicked login button at (236, 373) on button
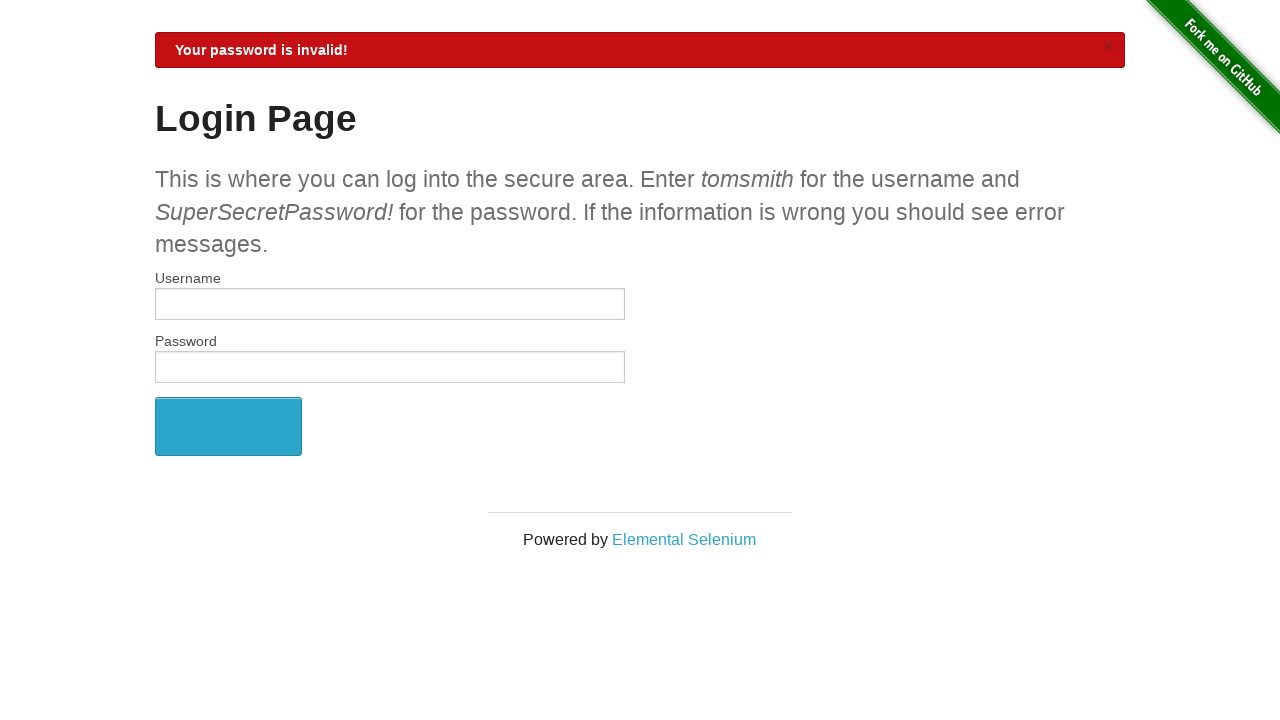

Error message appeared on page
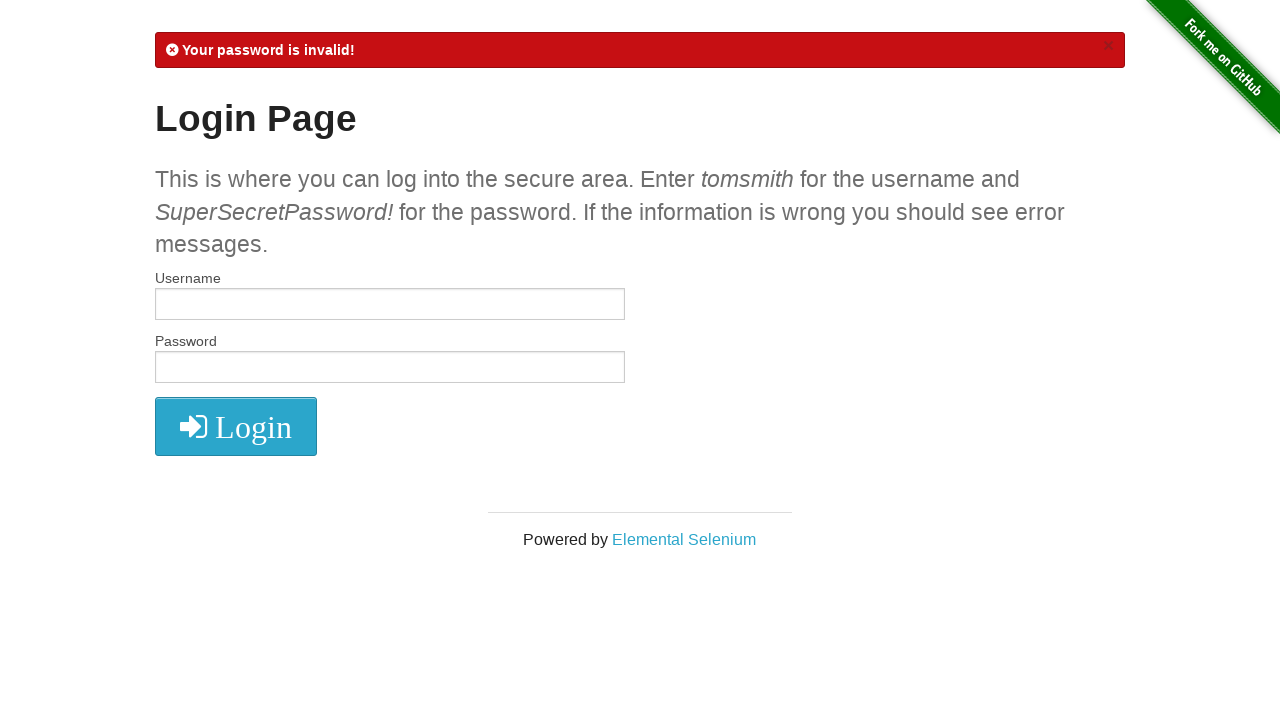

Retrieved error message text content
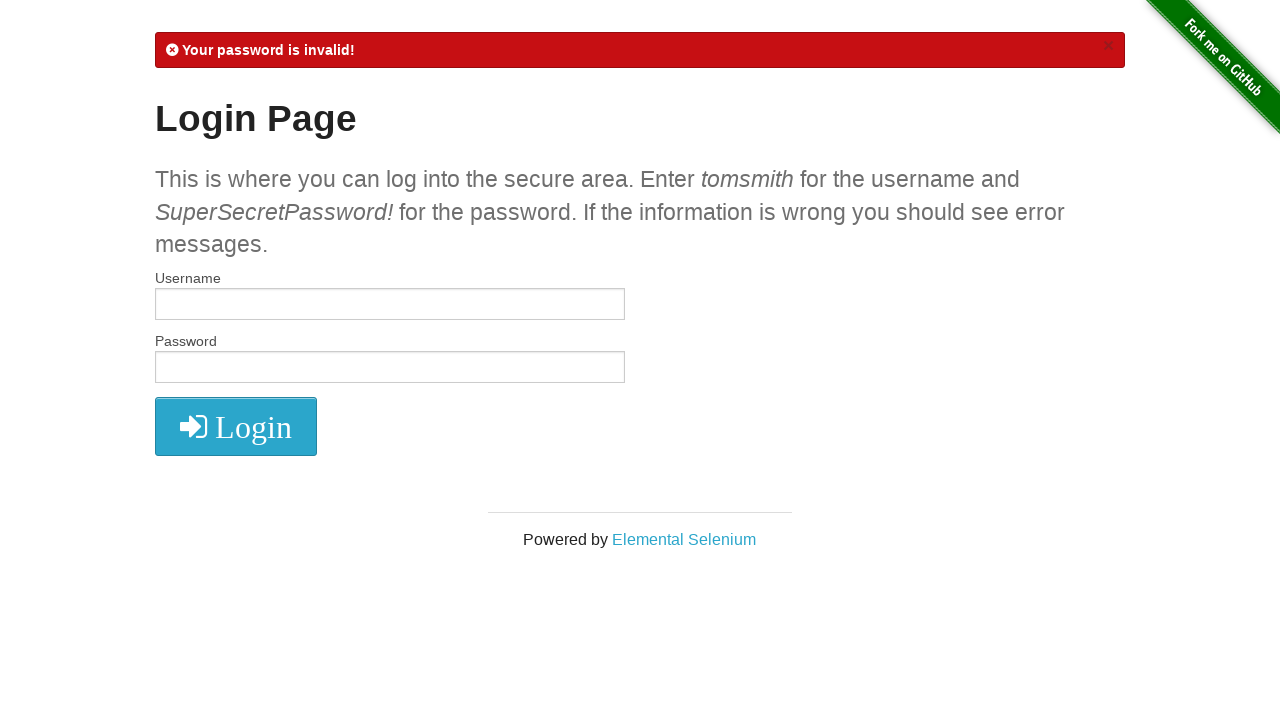

Verified error message contains 'Your password is invalid!'
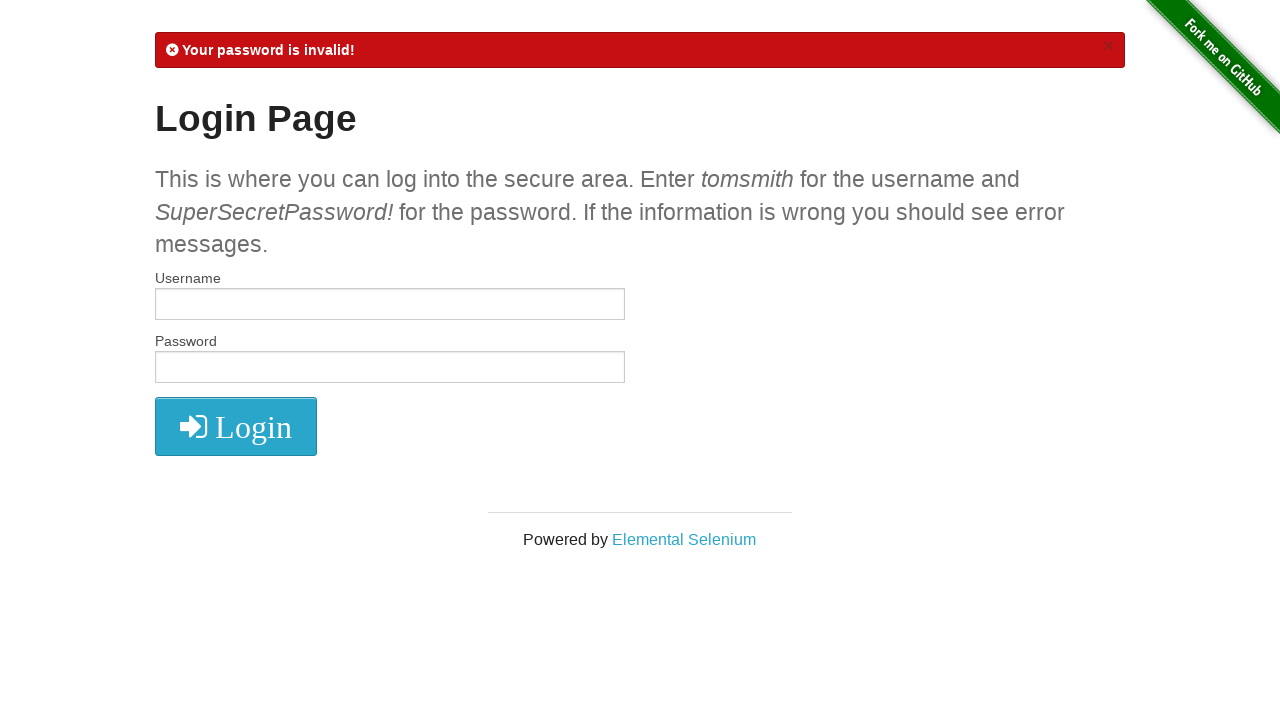

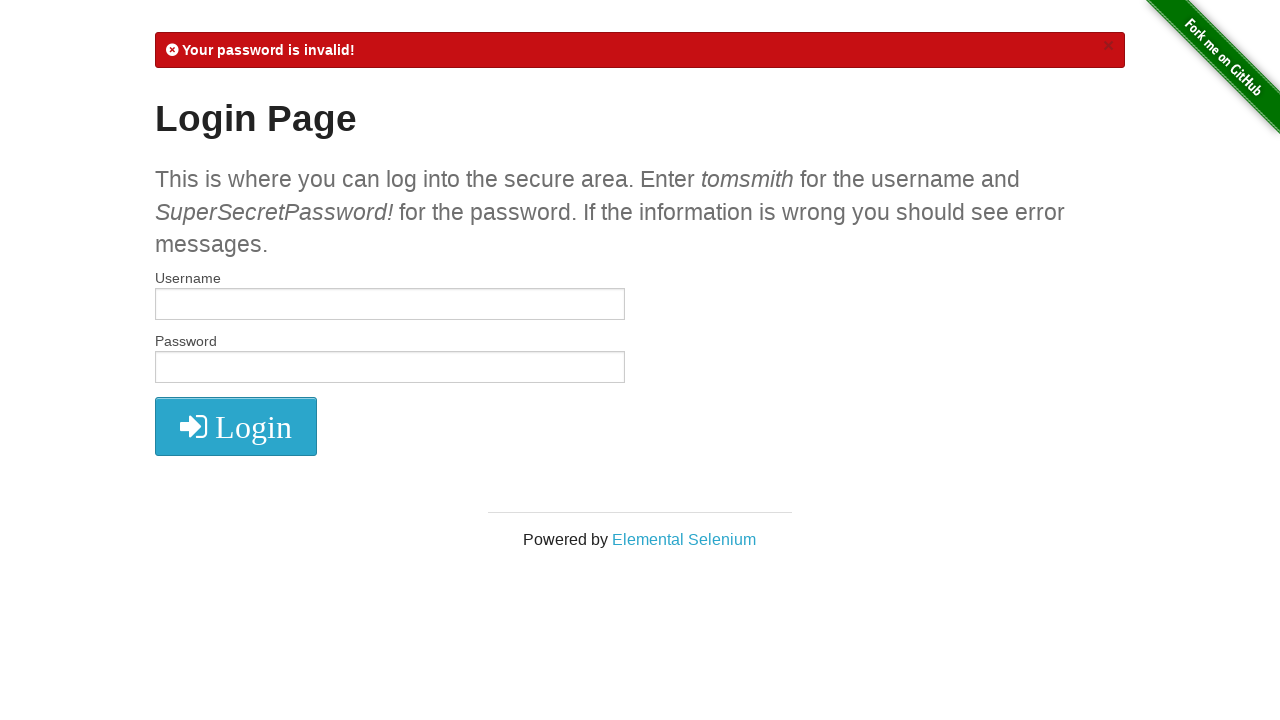